Tests iframe switching functionality by navigating to W3Schools tryit editor, switching to the result iframe, clicking a button inside it, then switching back to the main content and clicking the menu button.

Starting URL: https://www.w3schools.com/js/tryit.asp?filename=tryjs_myfirst

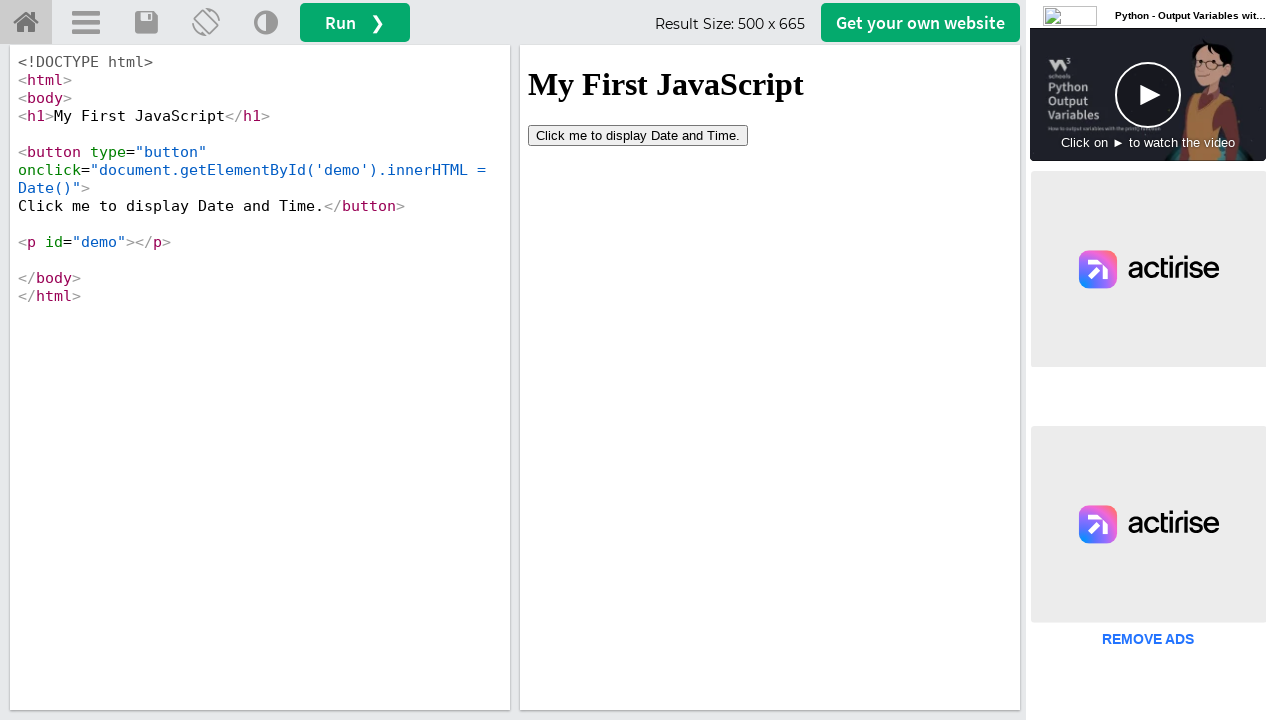

Located the result iframe (#iframeResult)
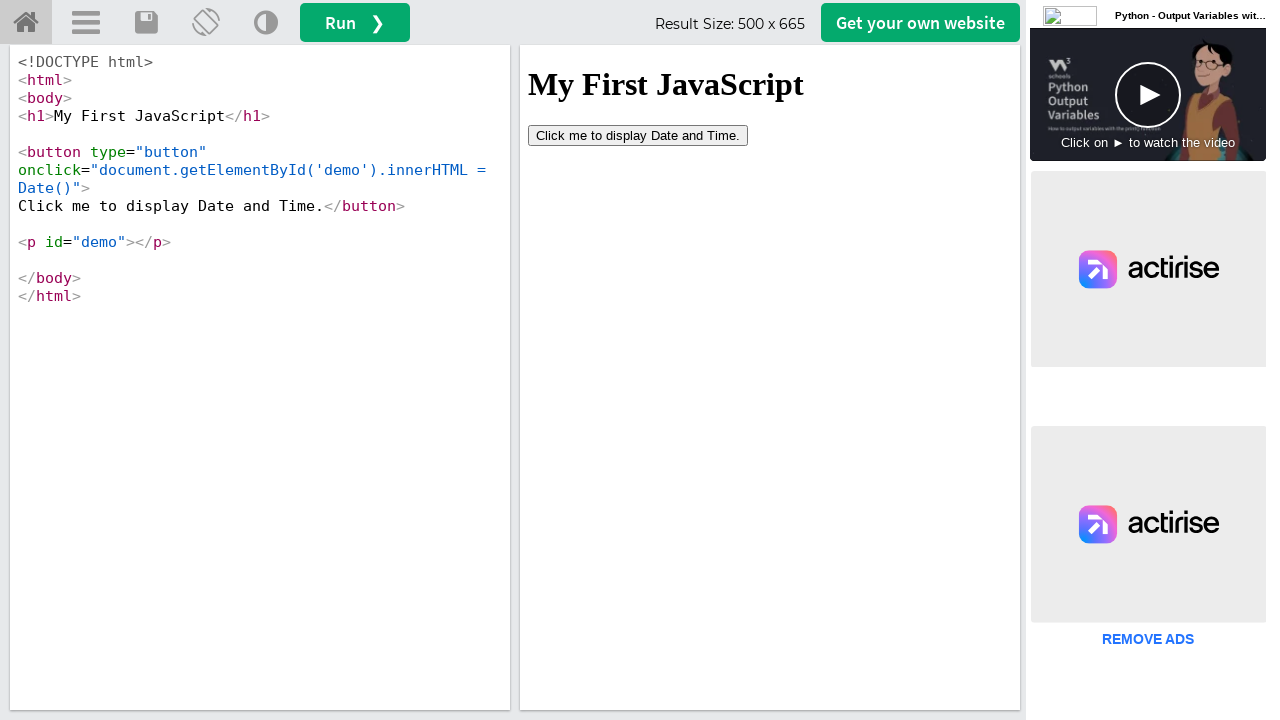

Clicked button inside the result iframe at (638, 135) on #iframeResult >> internal:control=enter-frame >> button[type='button']
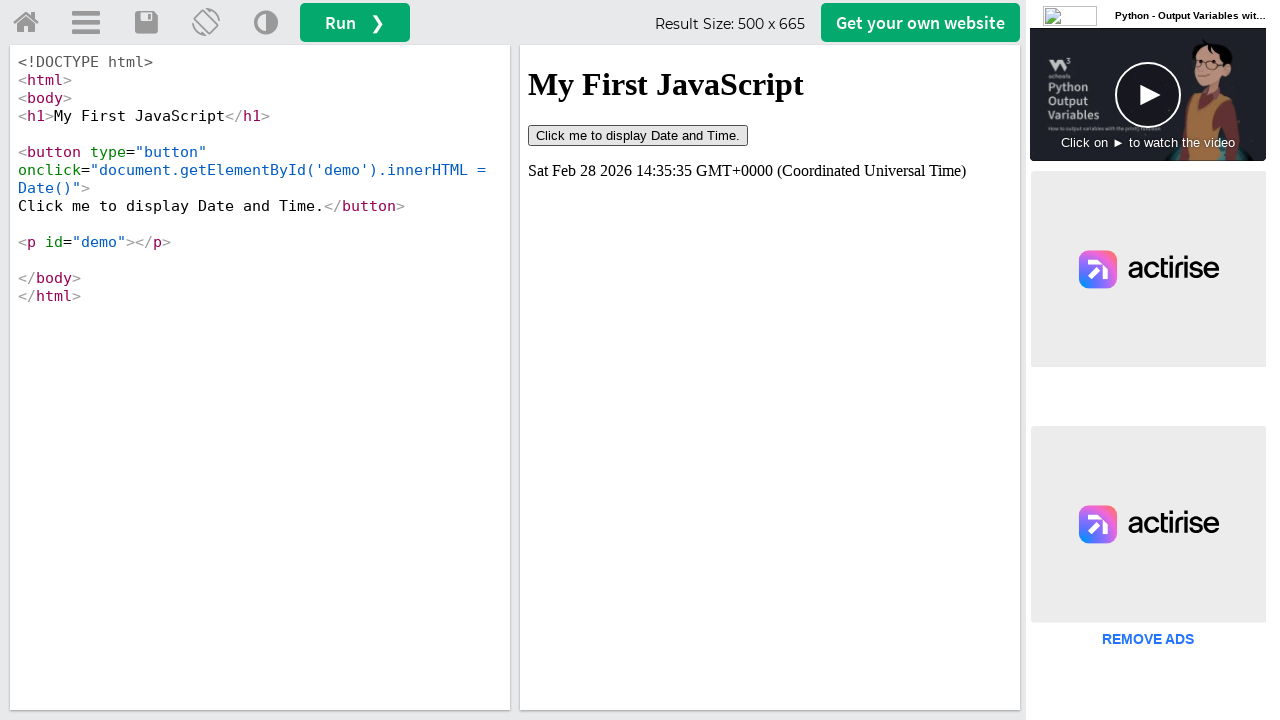

Clicked menu button on main page after switching back from iframe at (86, 23) on a[title='Open Menu']
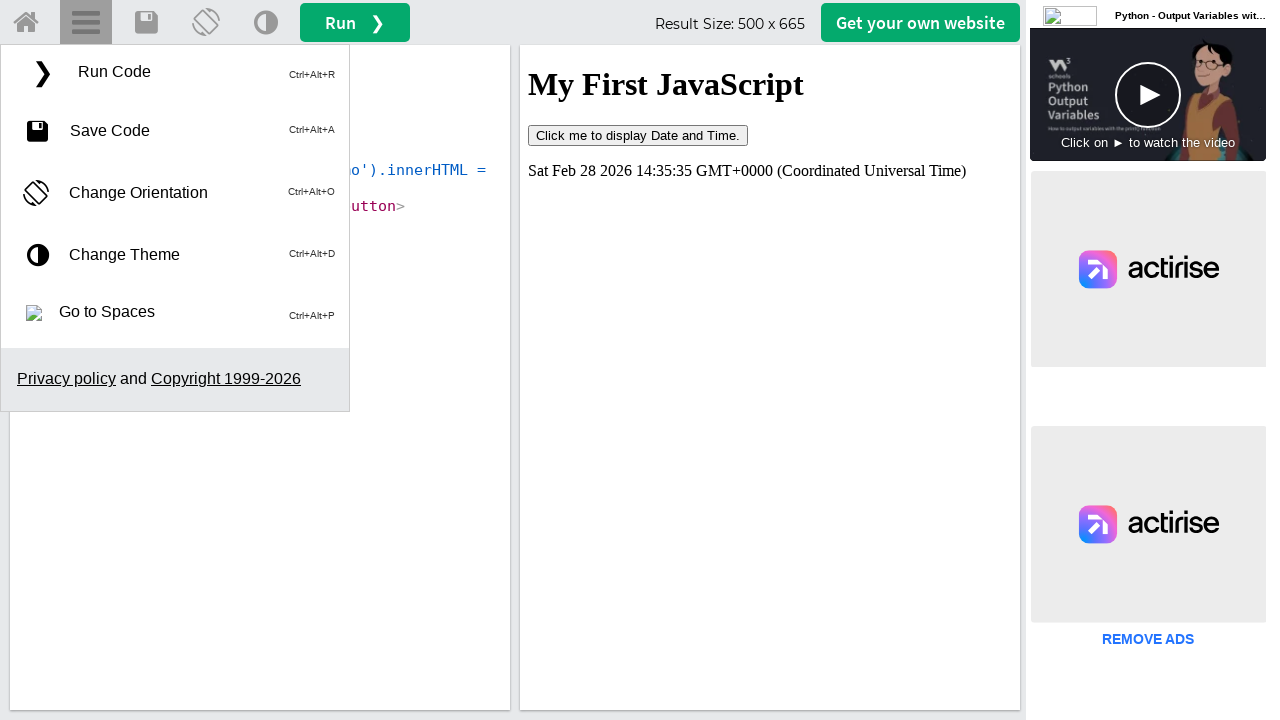

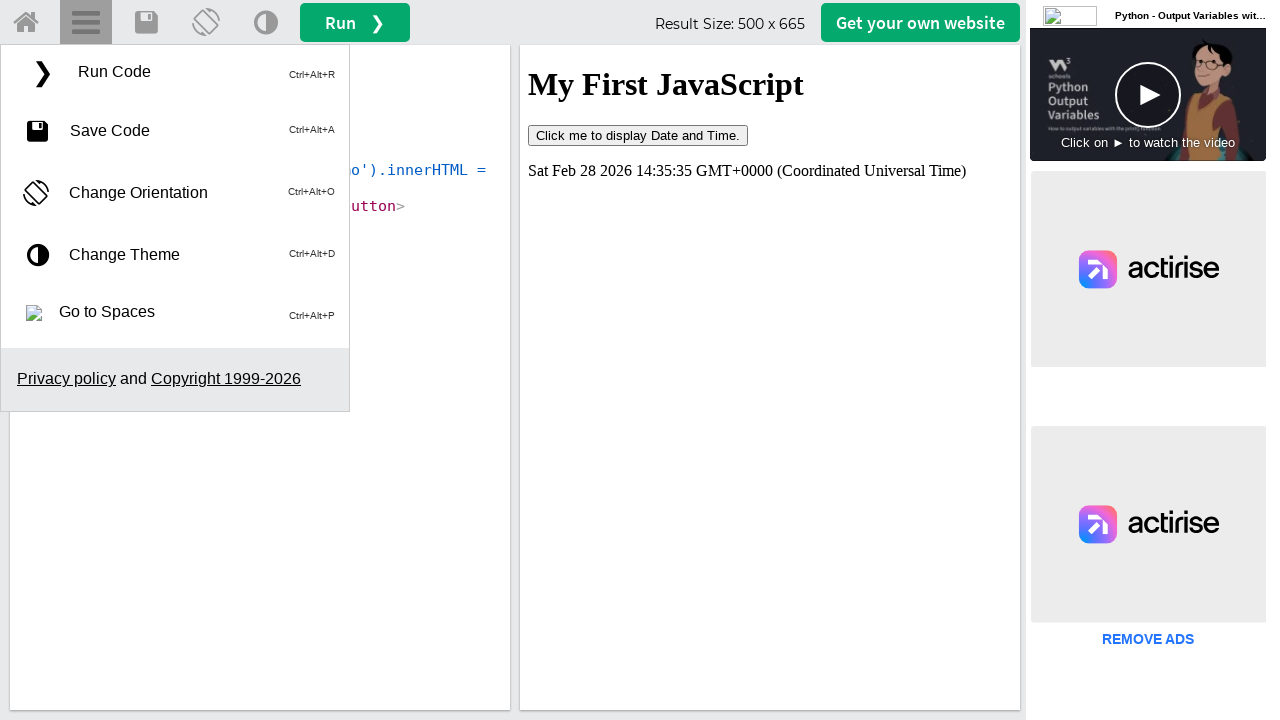